Navigates to the signup page and verifies the page loads successfully

Starting URL: https://pulse-frontend.web.app/auth/signup

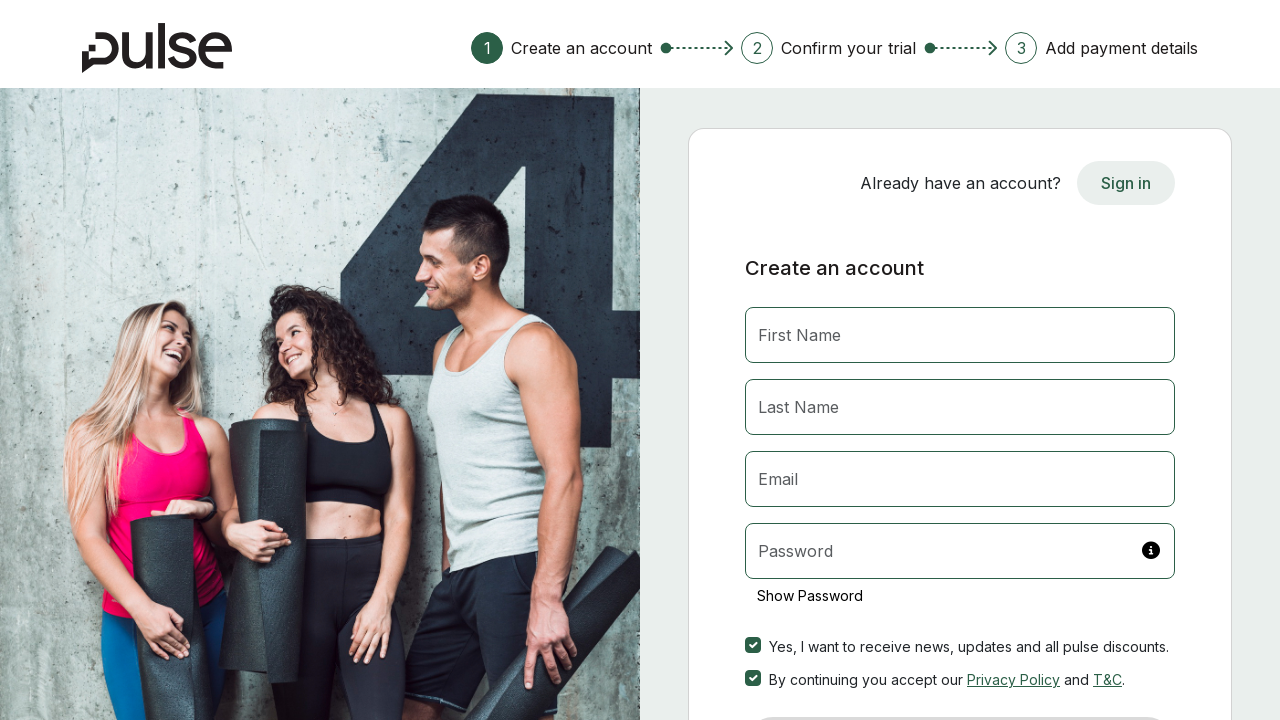

Waited for page to reach networkidle state
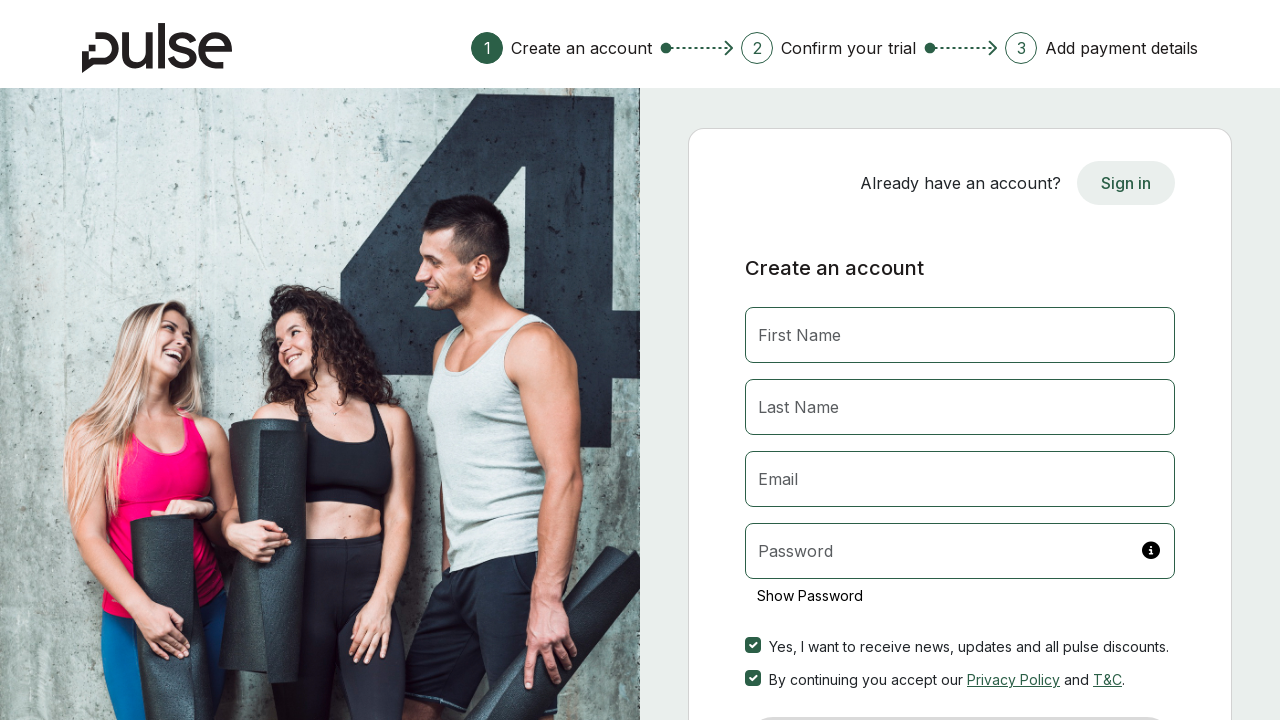

Verified 'signup' text is present in the current URL
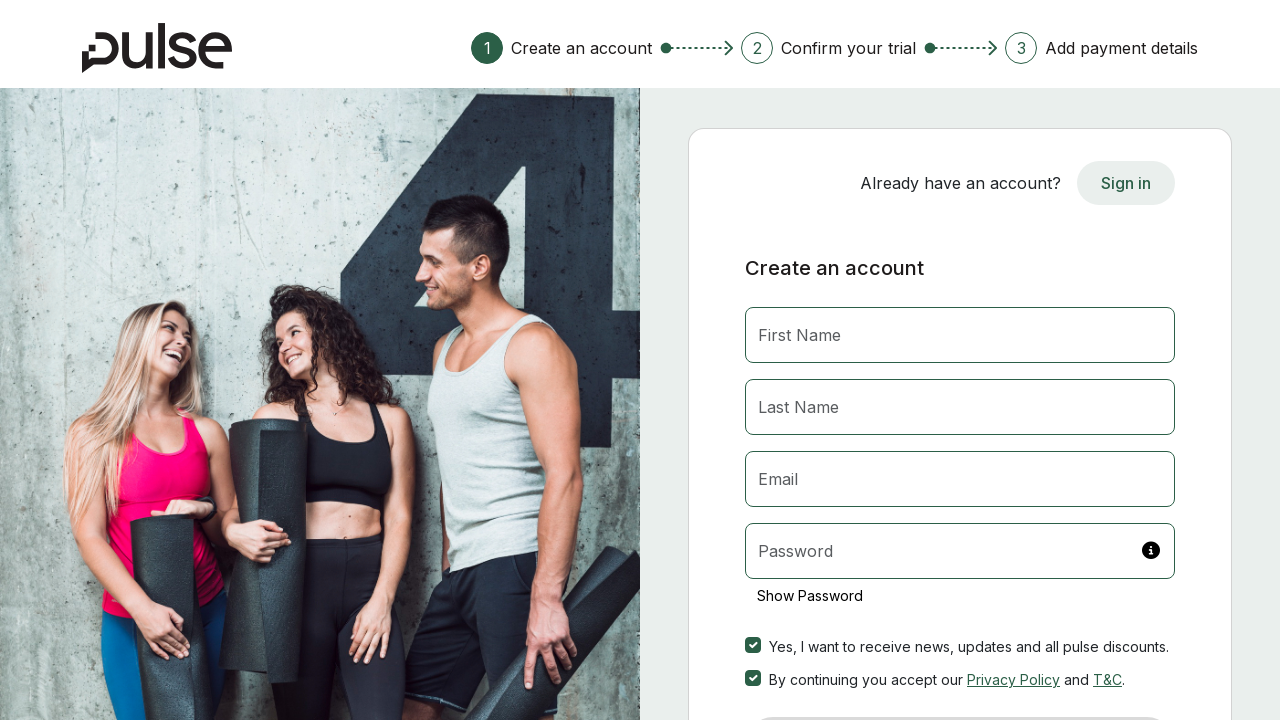

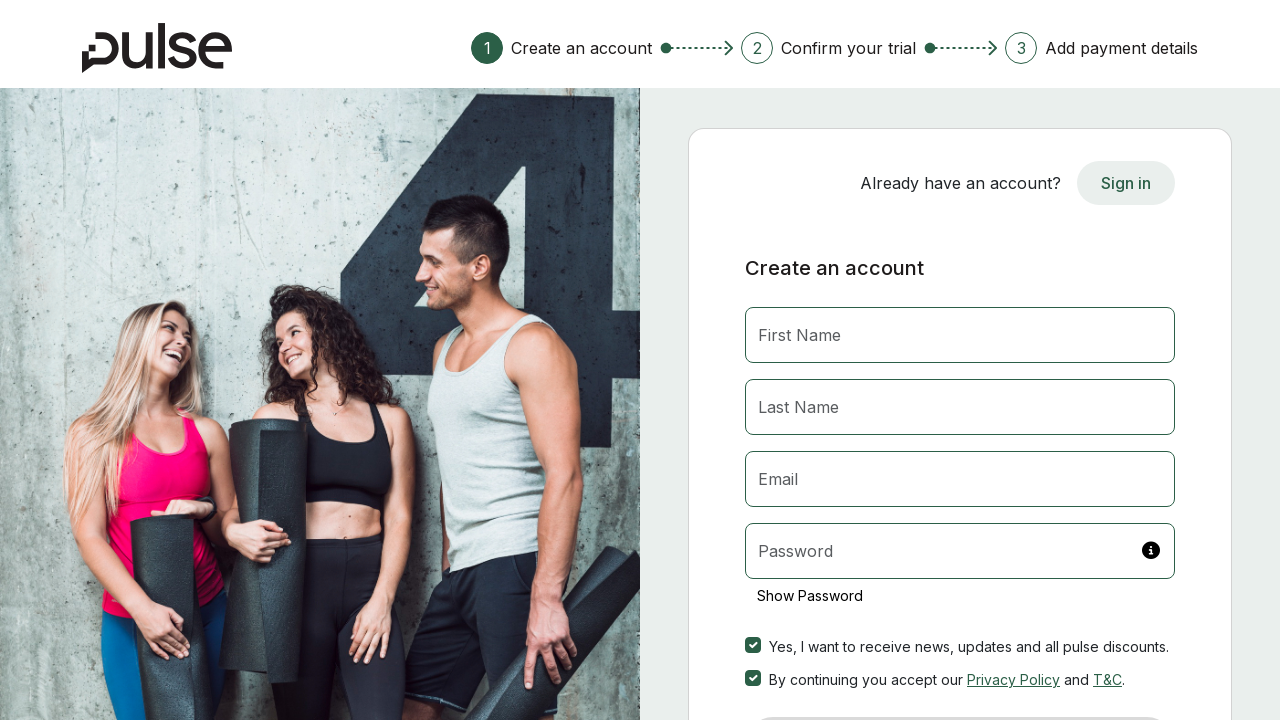